Tests dropdown selection functionality by selecting options from a dropdown list using both value attribute and visible text.

Starting URL: http://the-internet.herokuapp.com/dropdown

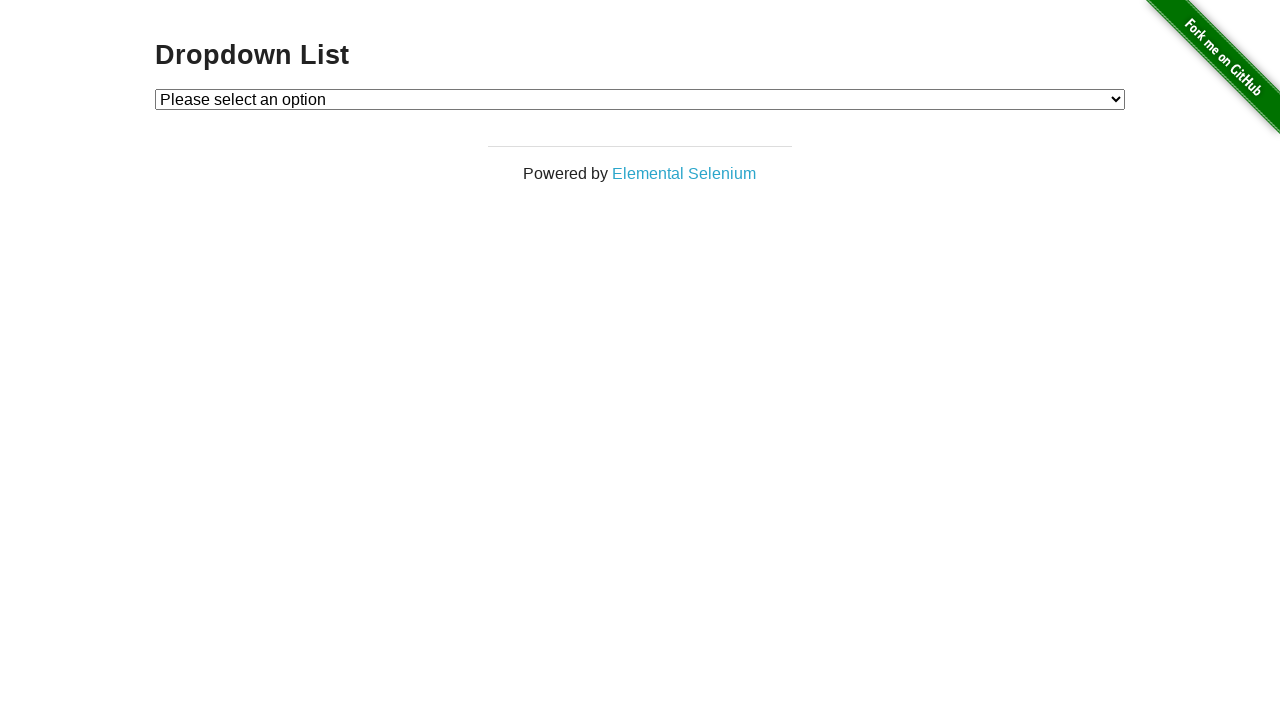

Selected option with value '1' from dropdown on #dropdown
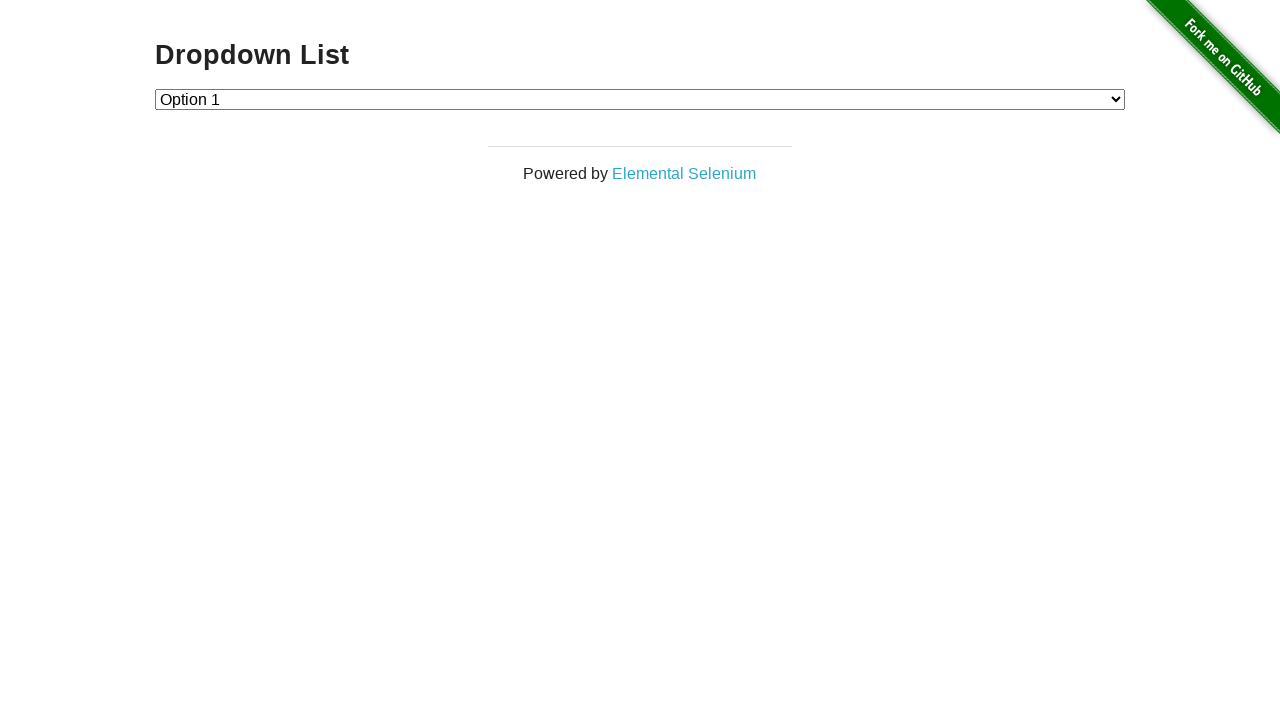

Waited 500ms for dropdown selection to register
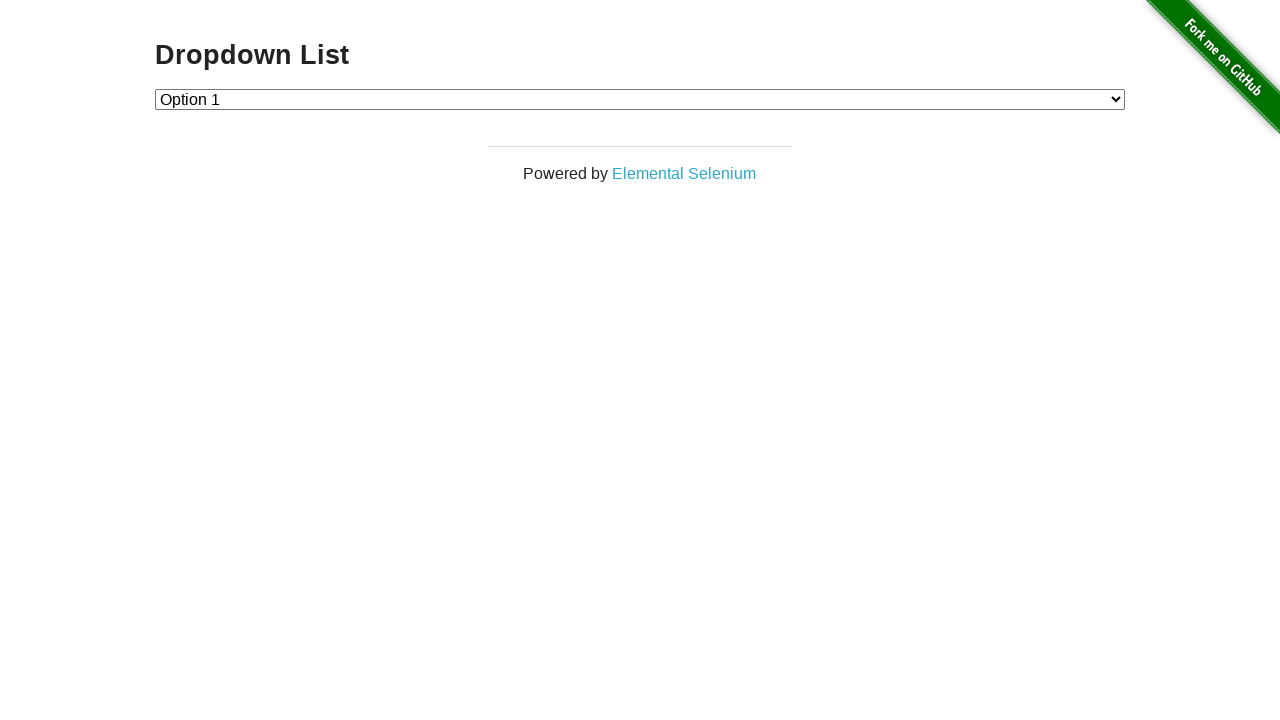

Selected option with visible text 'Option 2' from dropdown on #dropdown
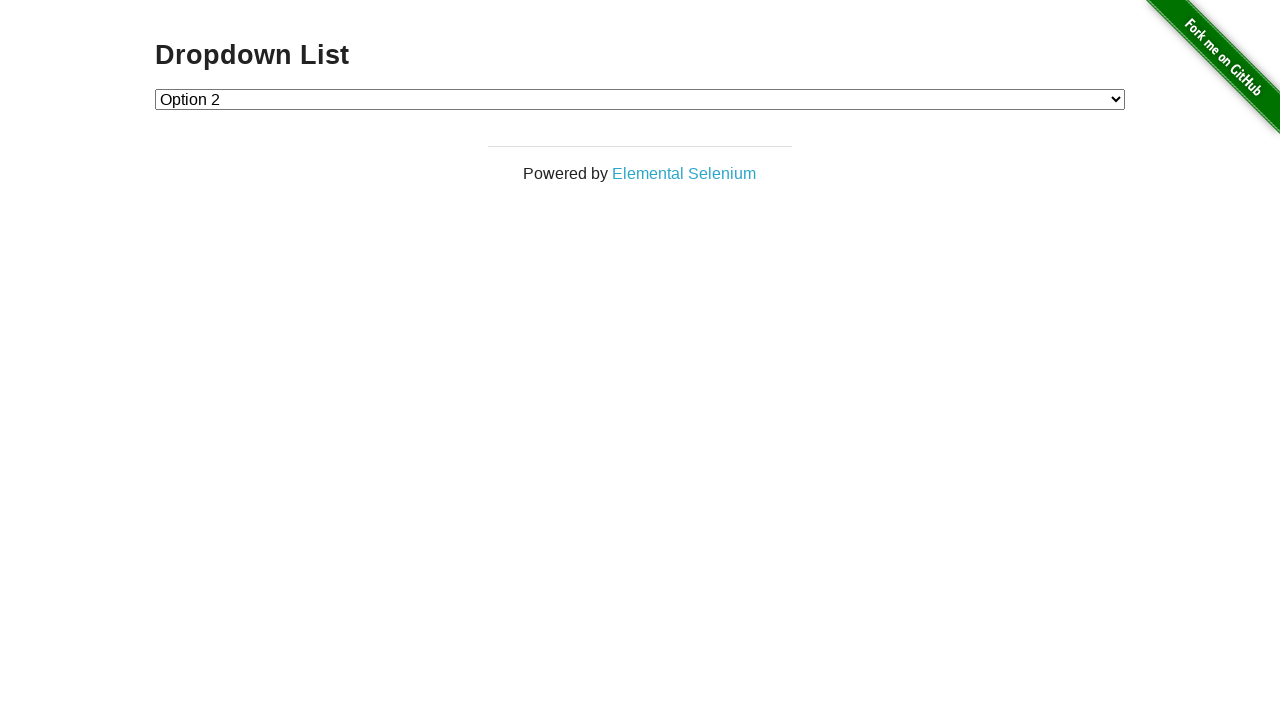

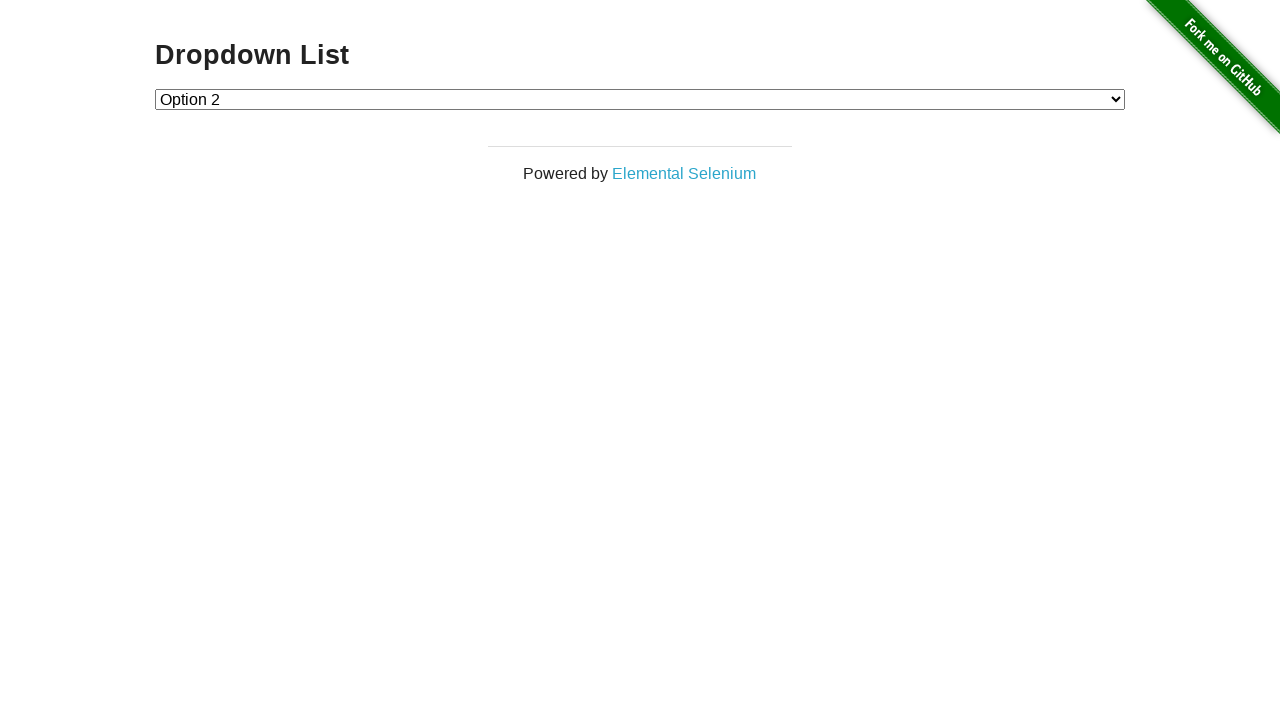